Tests JavaScript alert handling by entering names in an input field, triggering alert and confirm dialogs, then accepting and dismissing them respectively.

Starting URL: https://rahulshettyacademy.com/AutomationPractice/

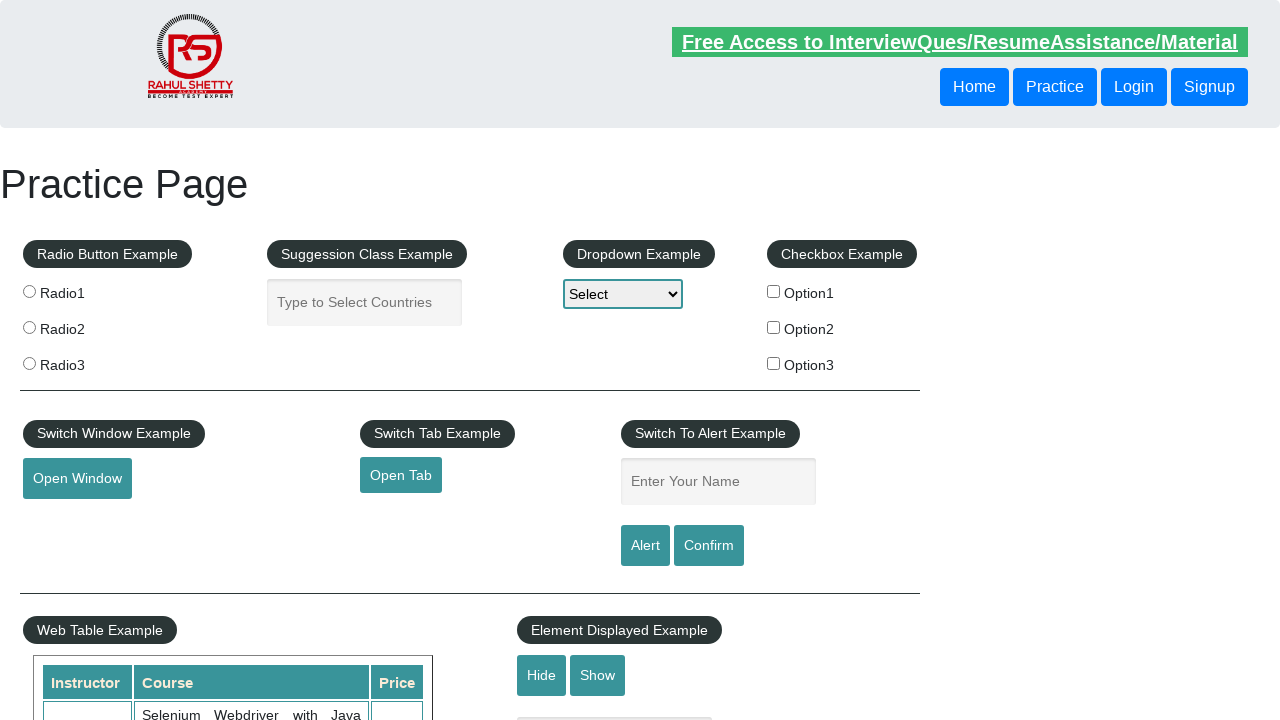

Filled name field with first name 'Daniel Garcia' on #name
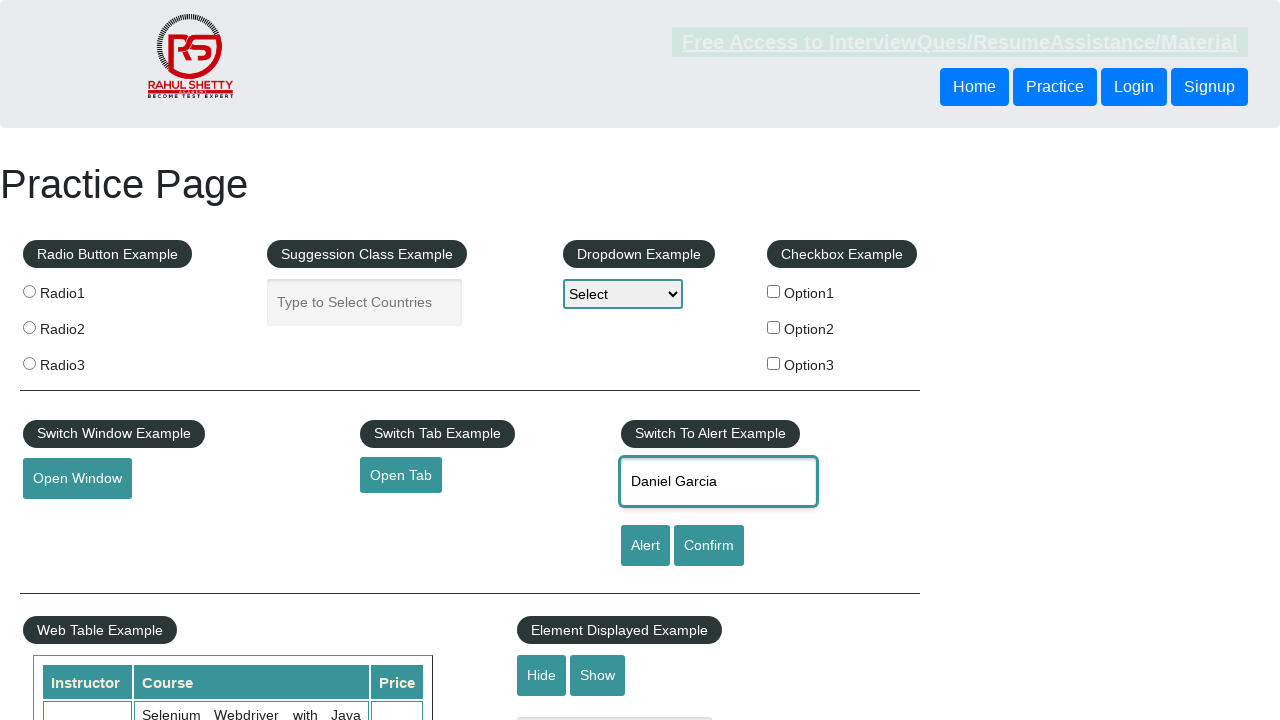

Clicked alert button to trigger JavaScript alert at (645, 546) on [id='alertbtn']
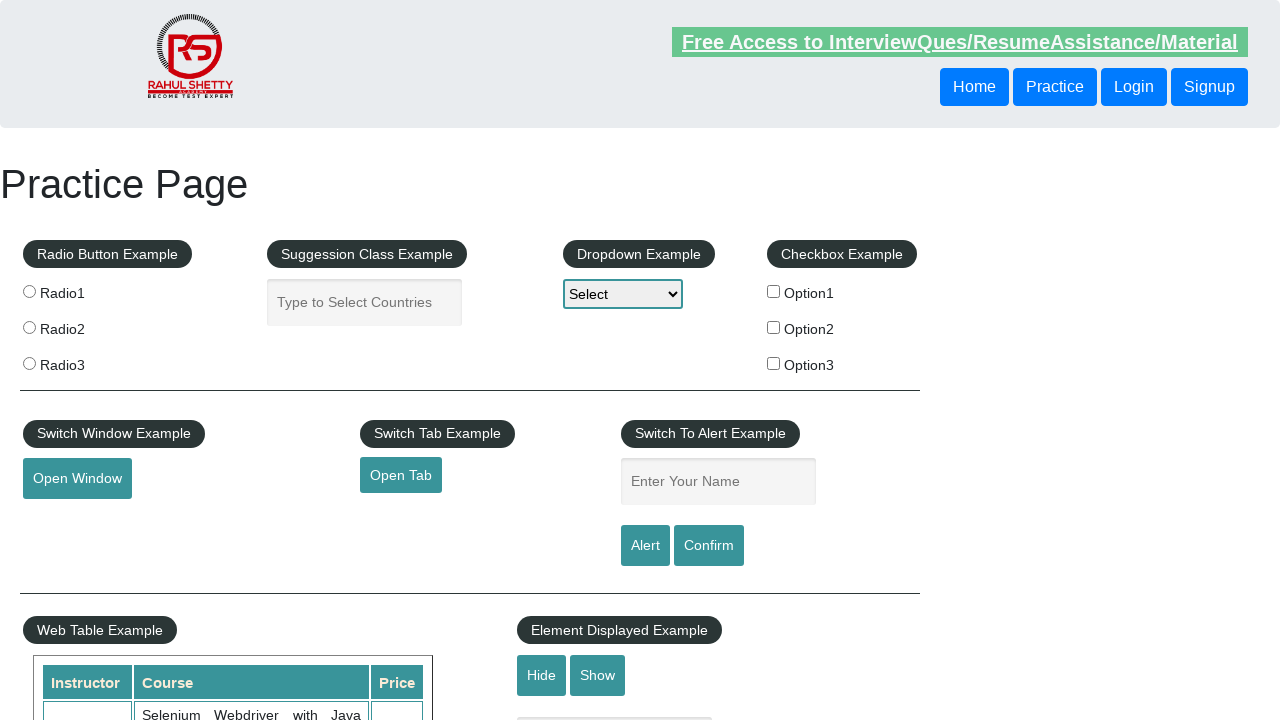

Set up dialog handler to accept alerts
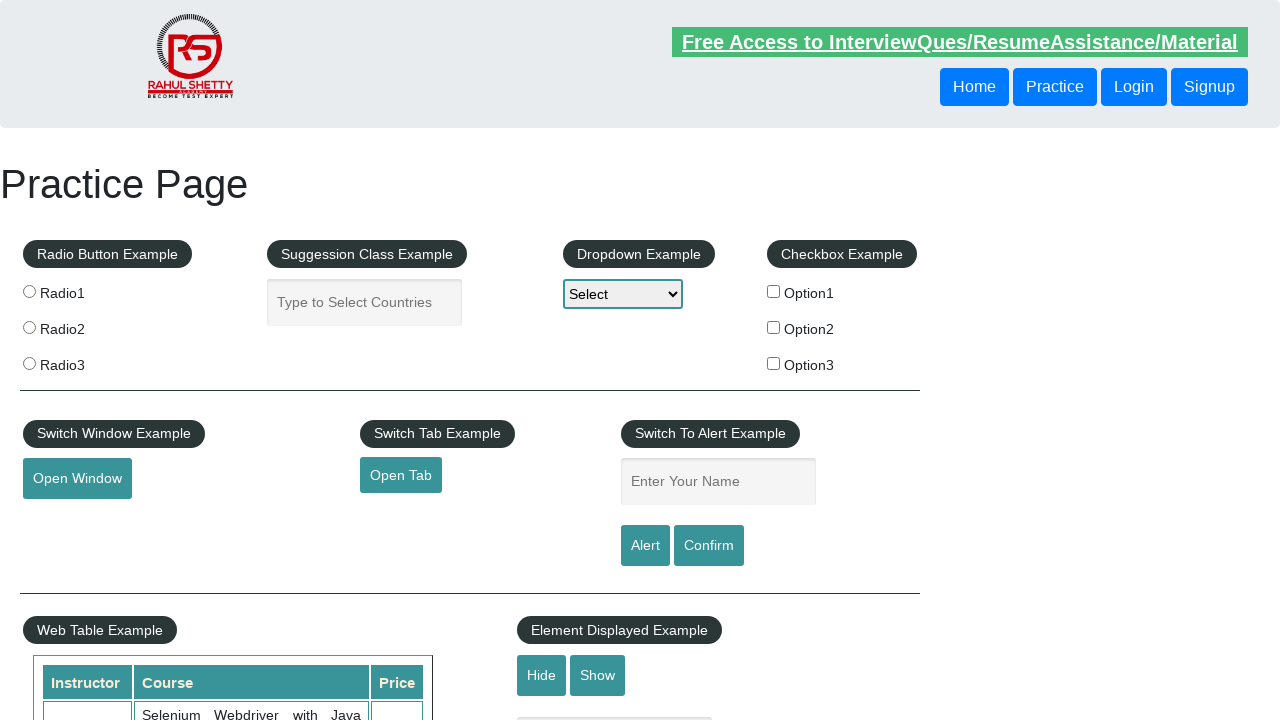

Re-filled name field with first name 'Daniel Garcia' on #name
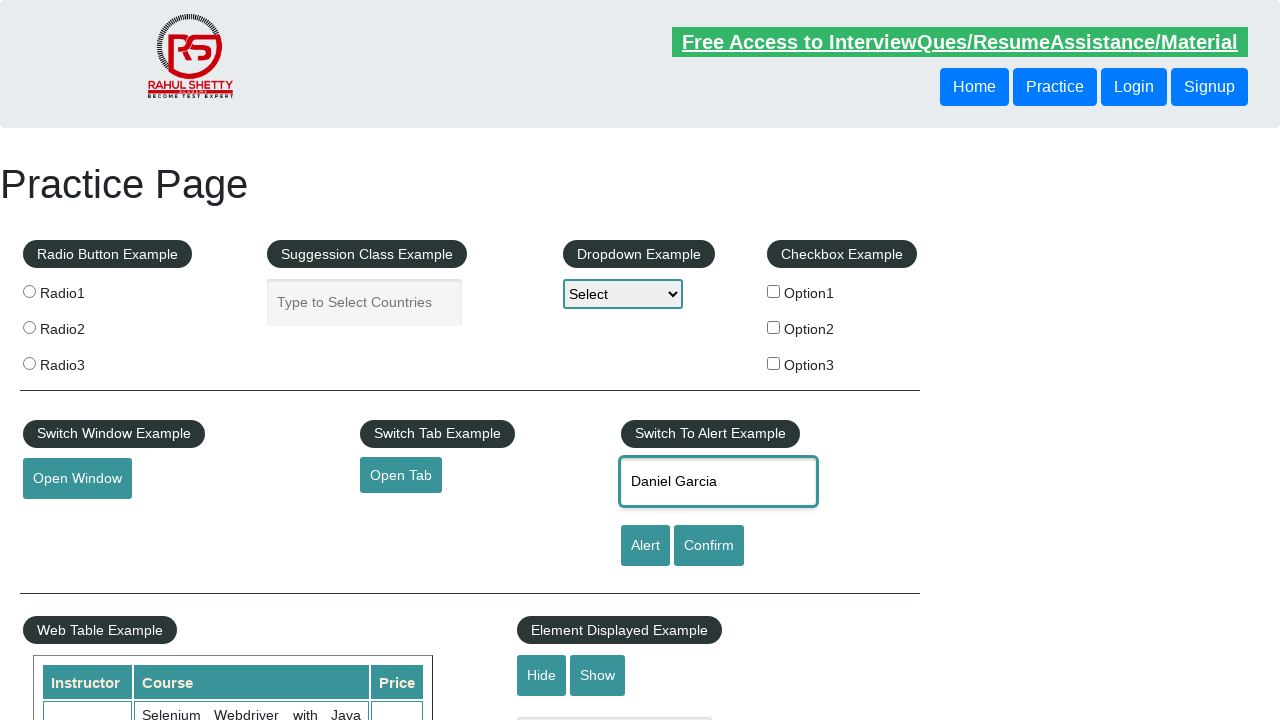

Clicked alert button again to trigger alert with handler active at (645, 546) on [id='alertbtn']
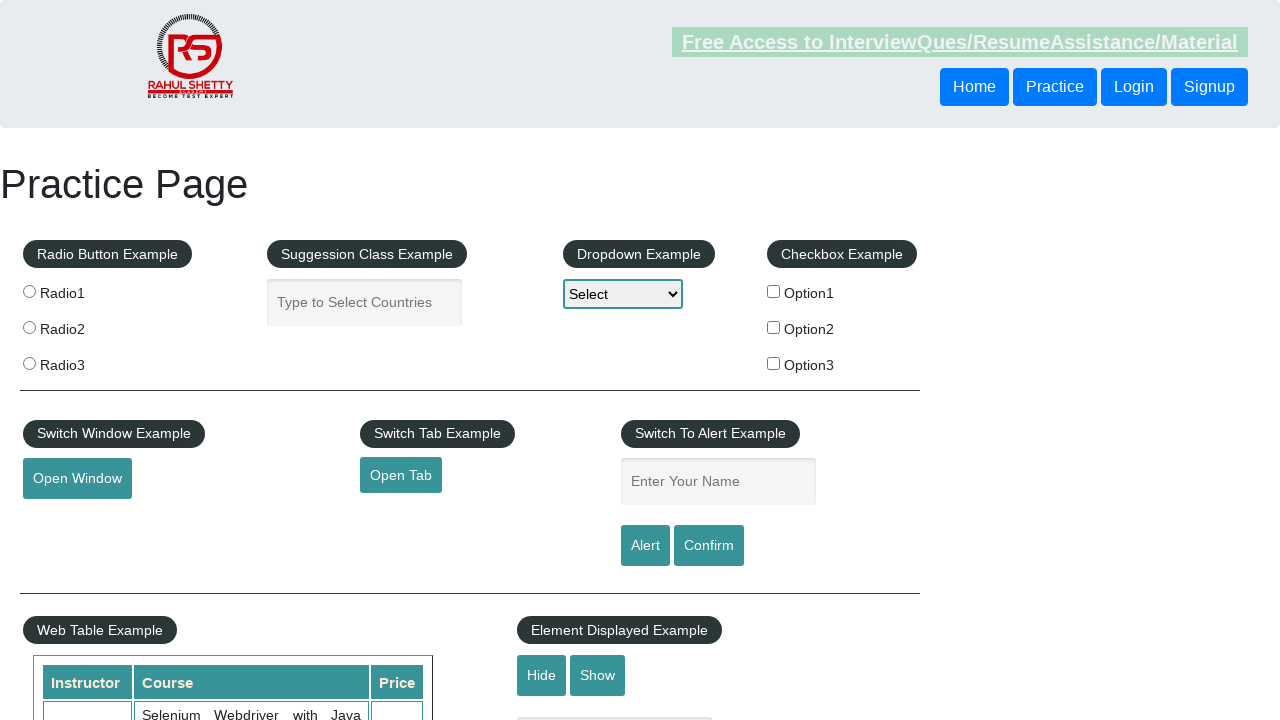

Waited for alert dialog to be processed
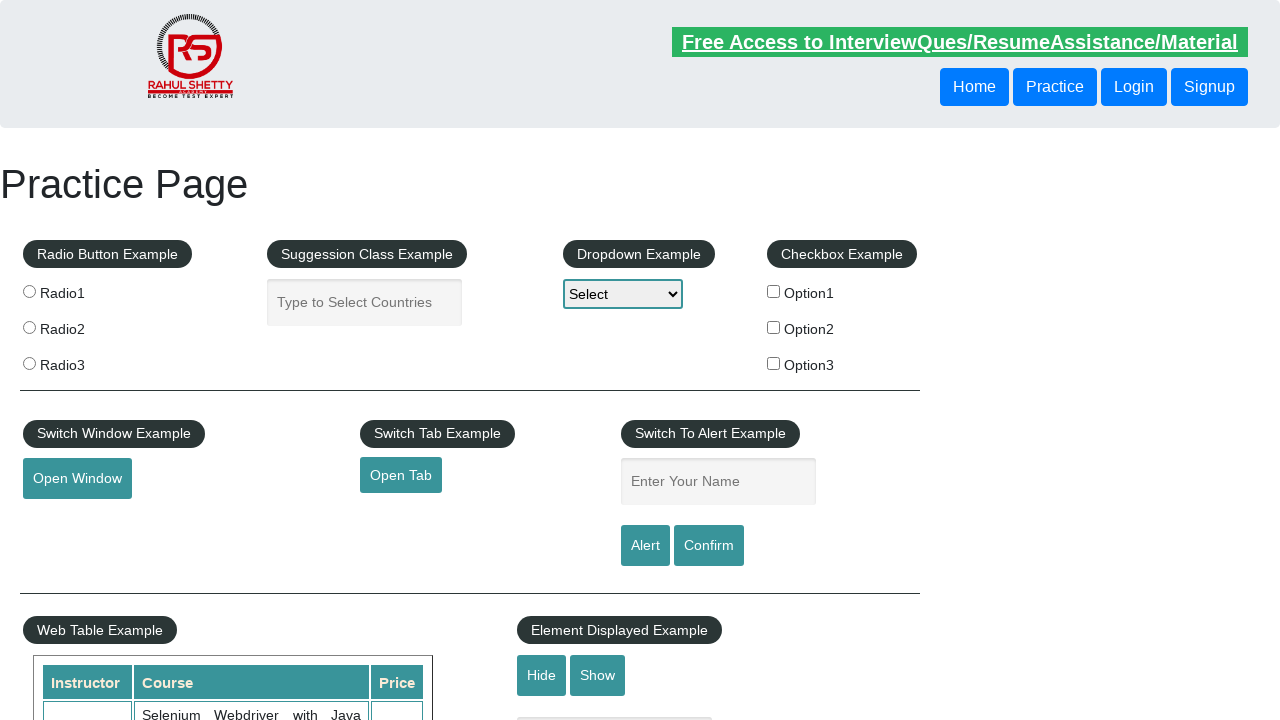

Filled name field with second name 'Osvaldo Morales' on #name
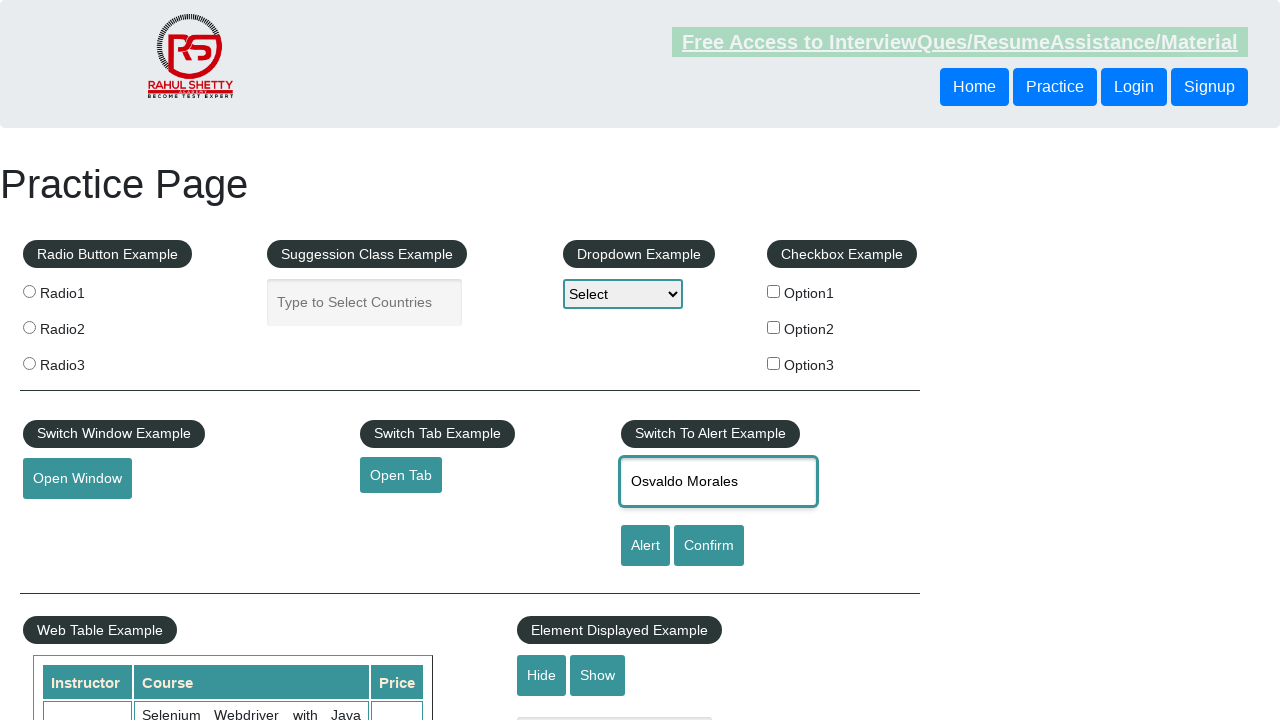

Set up dialog handler to dismiss confirm dialogs
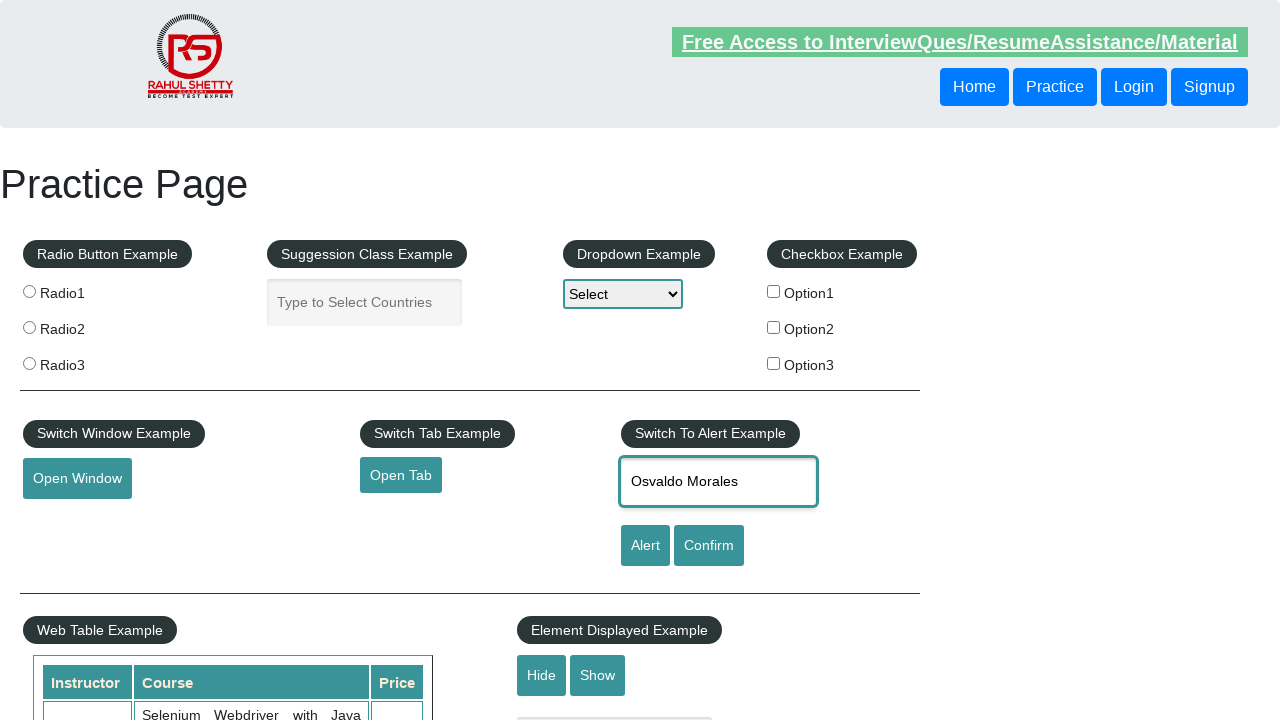

Clicked Confirm button to trigger confirm dialog at (709, 546) on input[value='Confirm']
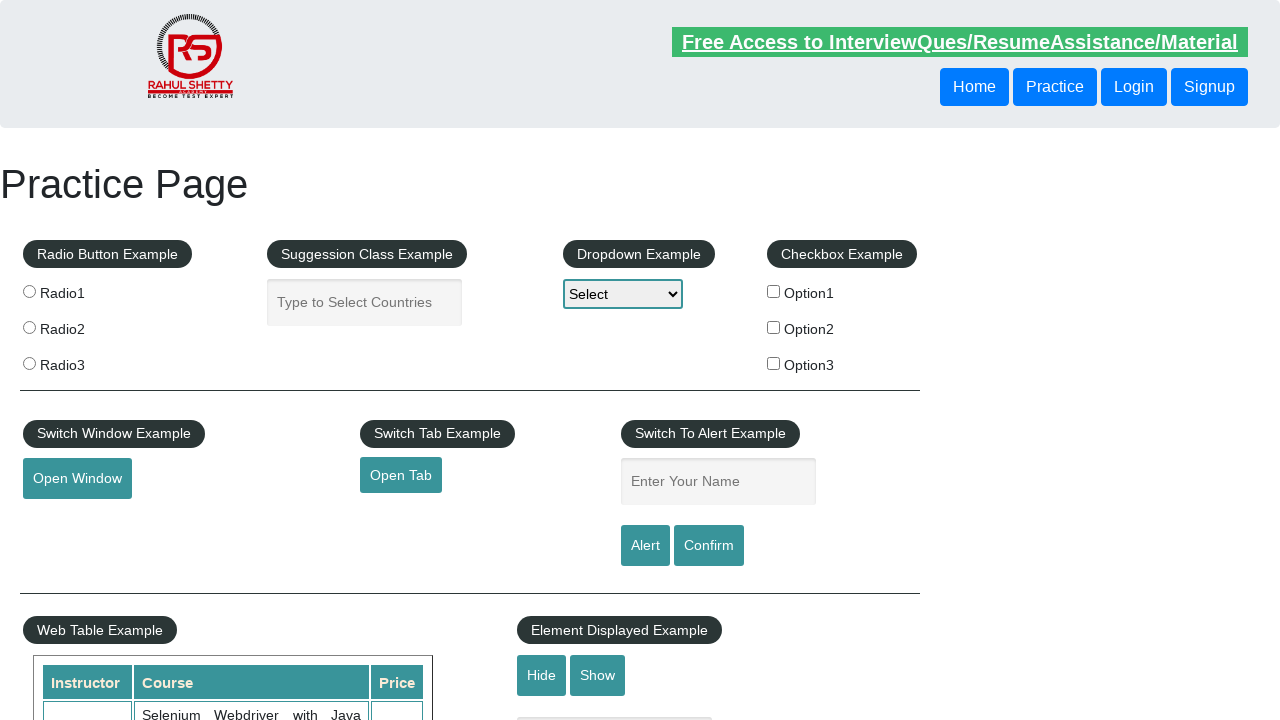

Waited for confirm dialog to be dismissed
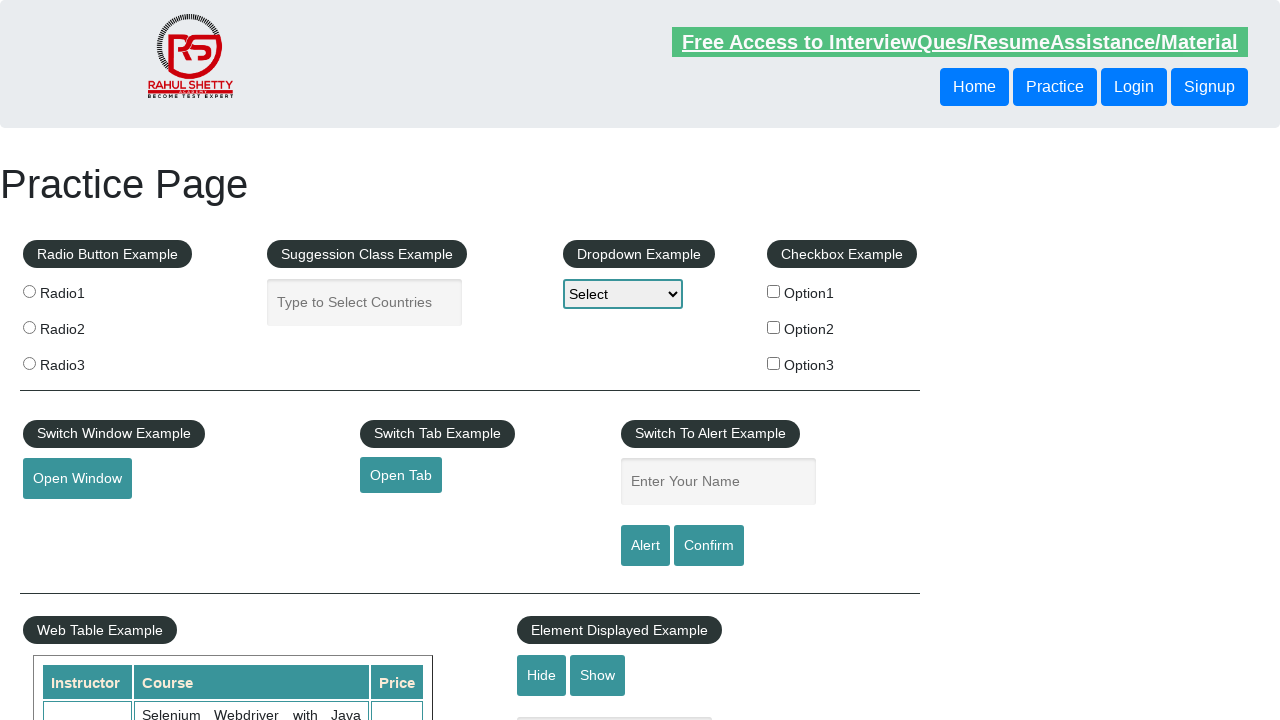

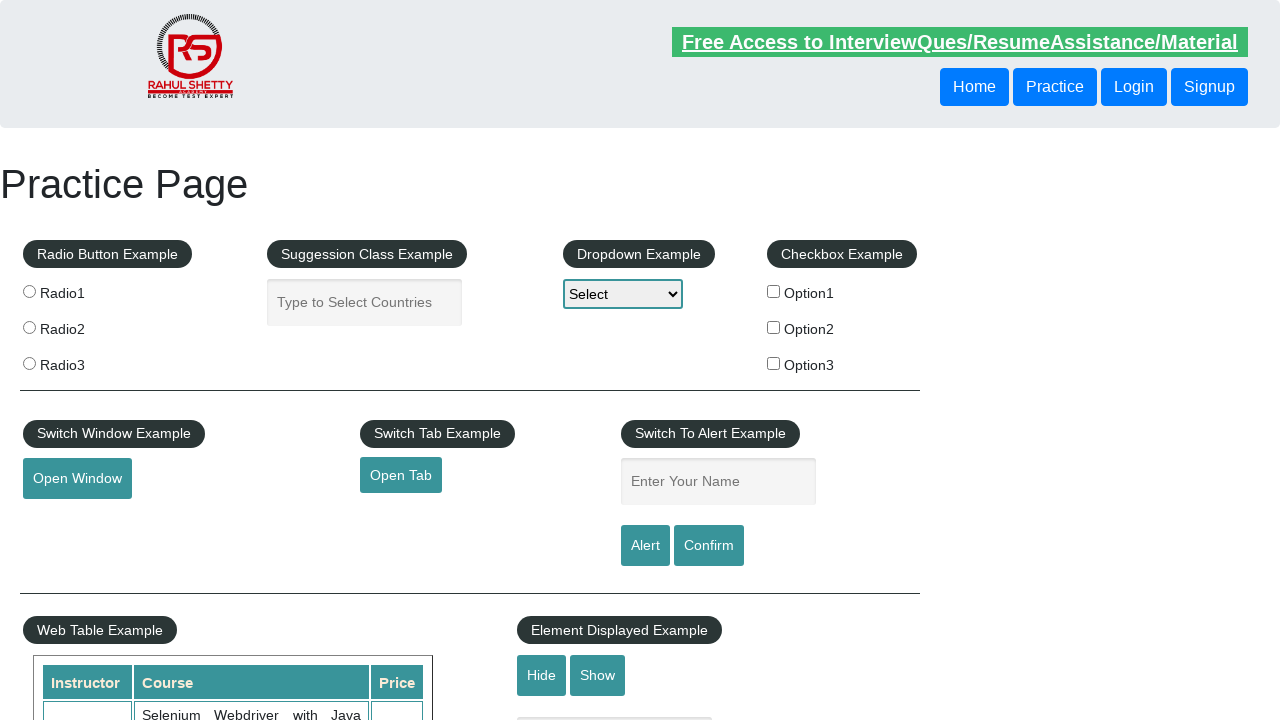